Tests navigation by visiting the training support site homepage and clicking the About Us link to navigate to a new page

Starting URL: https://training-support.net

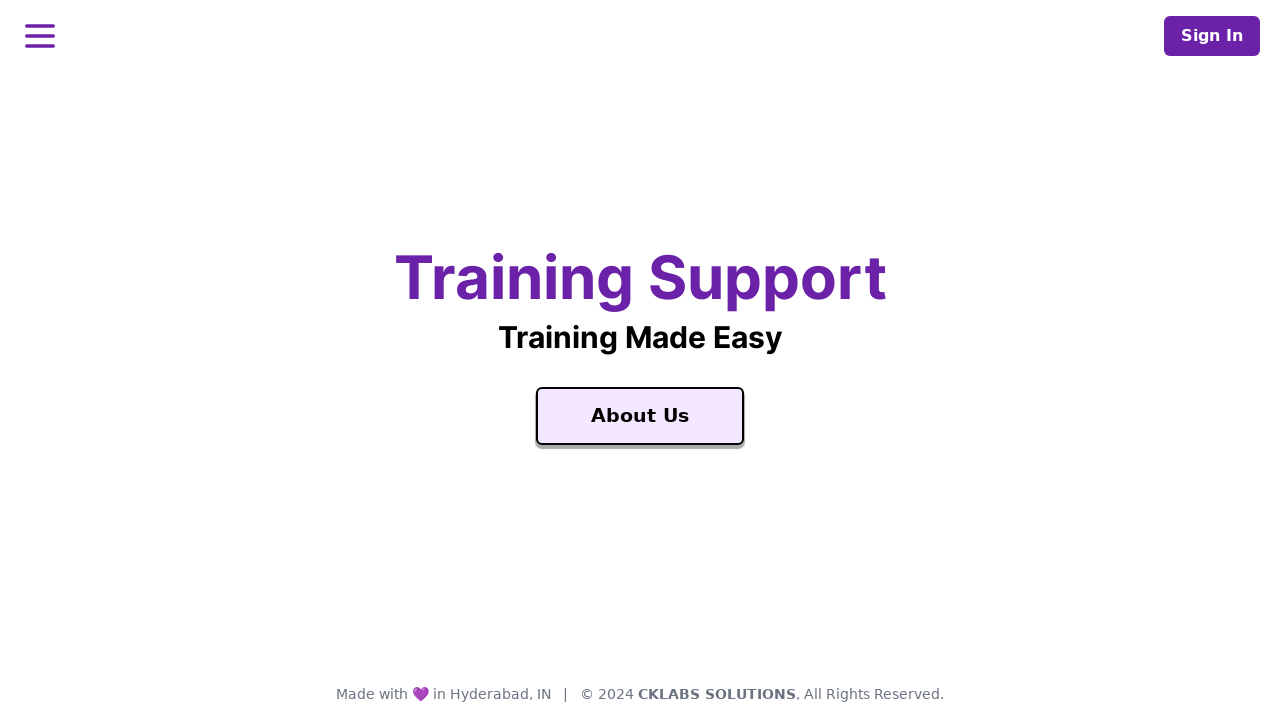

Navigated to training support site homepage
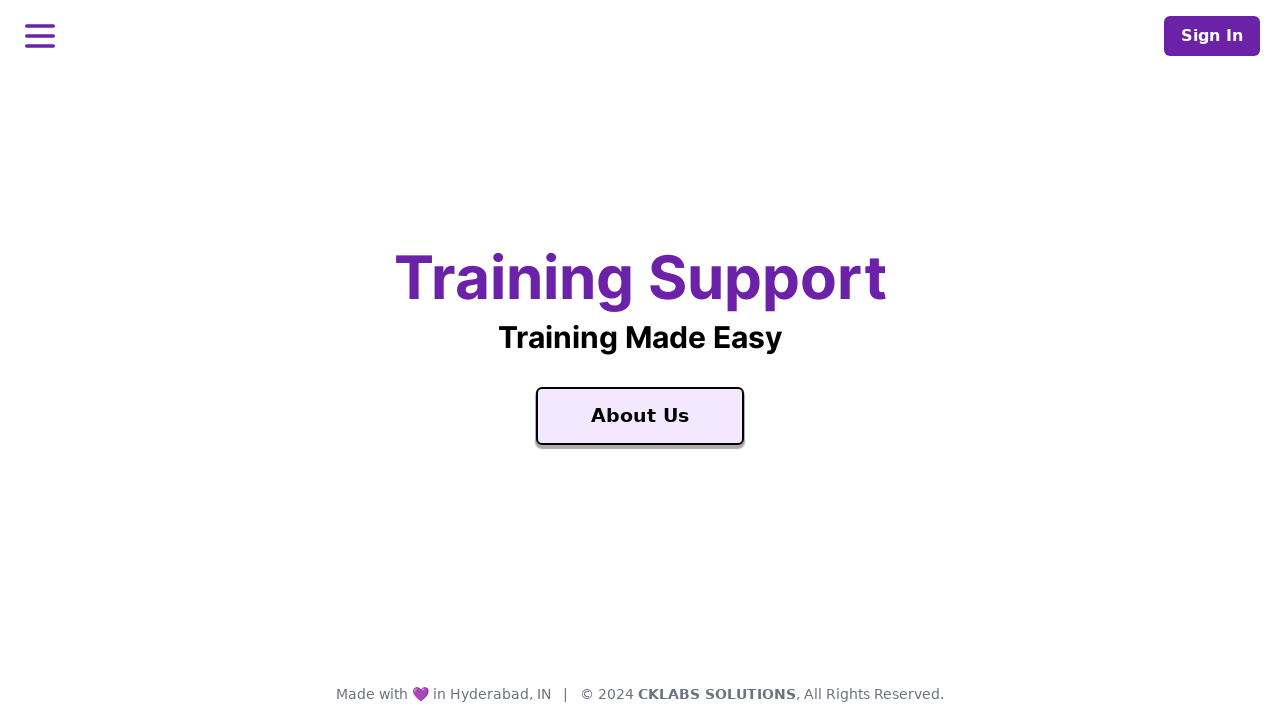

Clicked About Us link at (640, 416) on a:text('About Us')
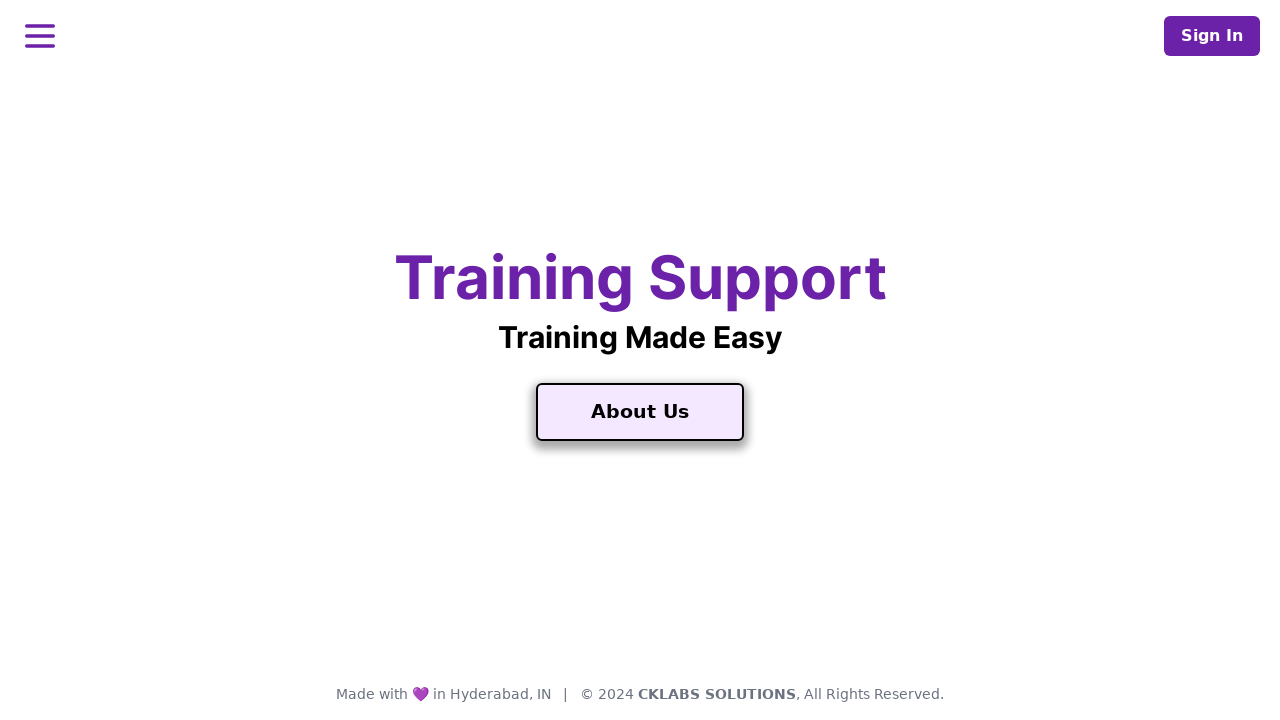

Page navigation completed and DOM content loaded
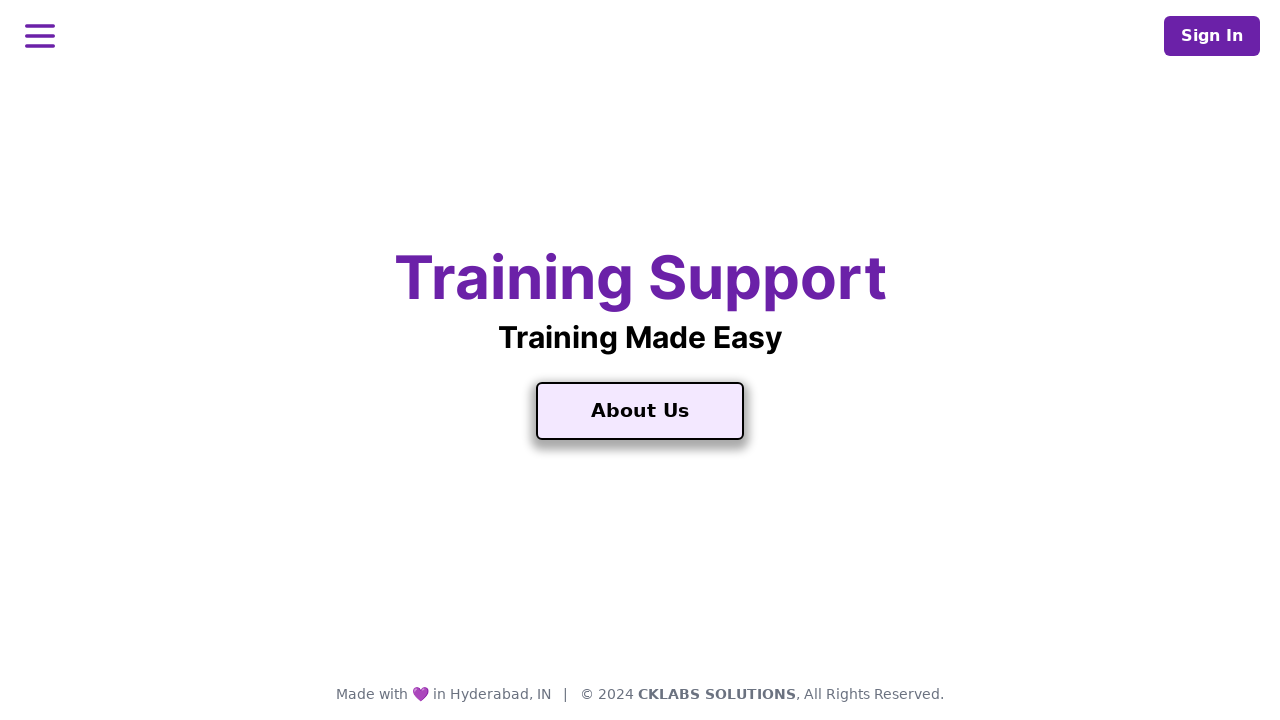

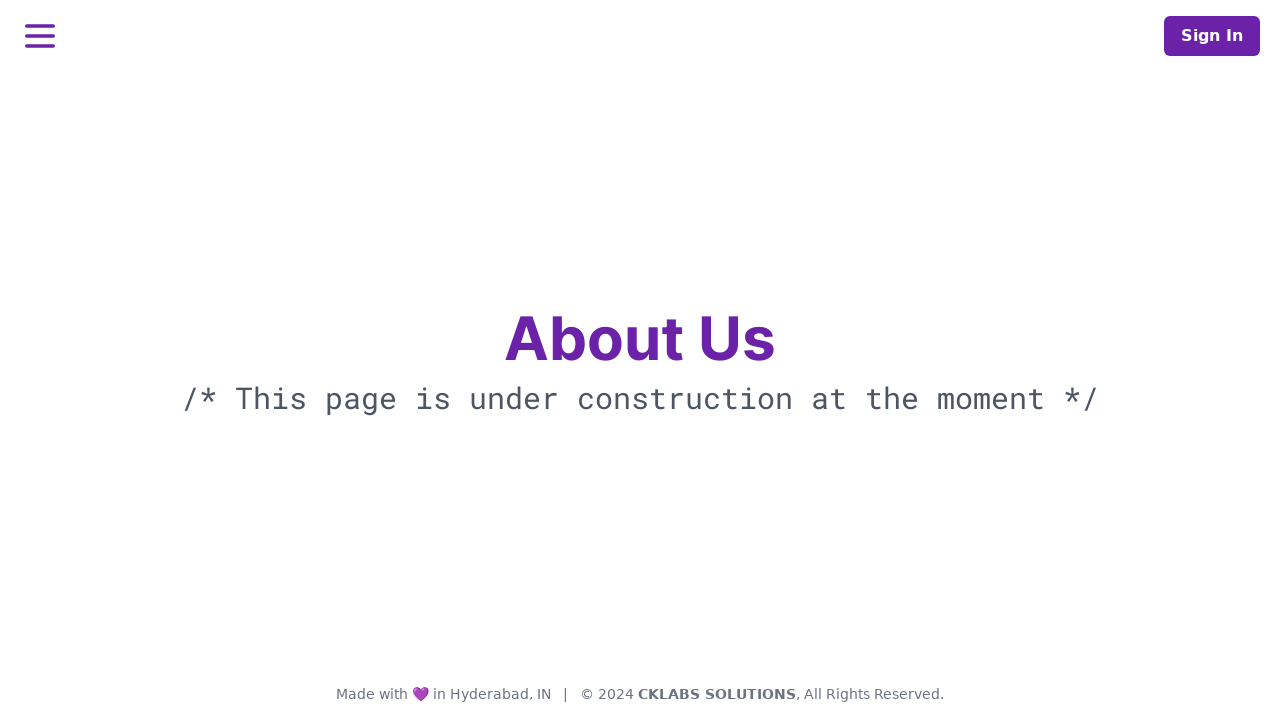